Navigates to VnExpress news website and scrolls to the bottom of the page

Starting URL: https://vnexpress.net/

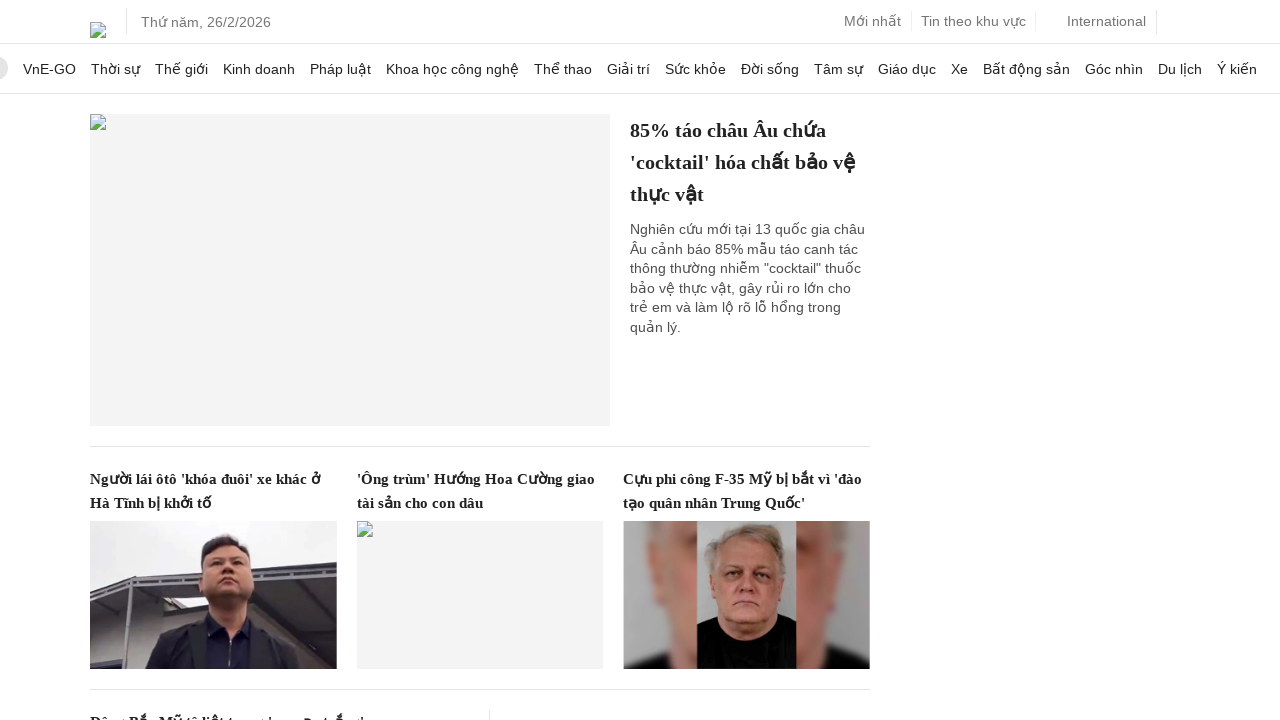

Navigated to VnExpress news website
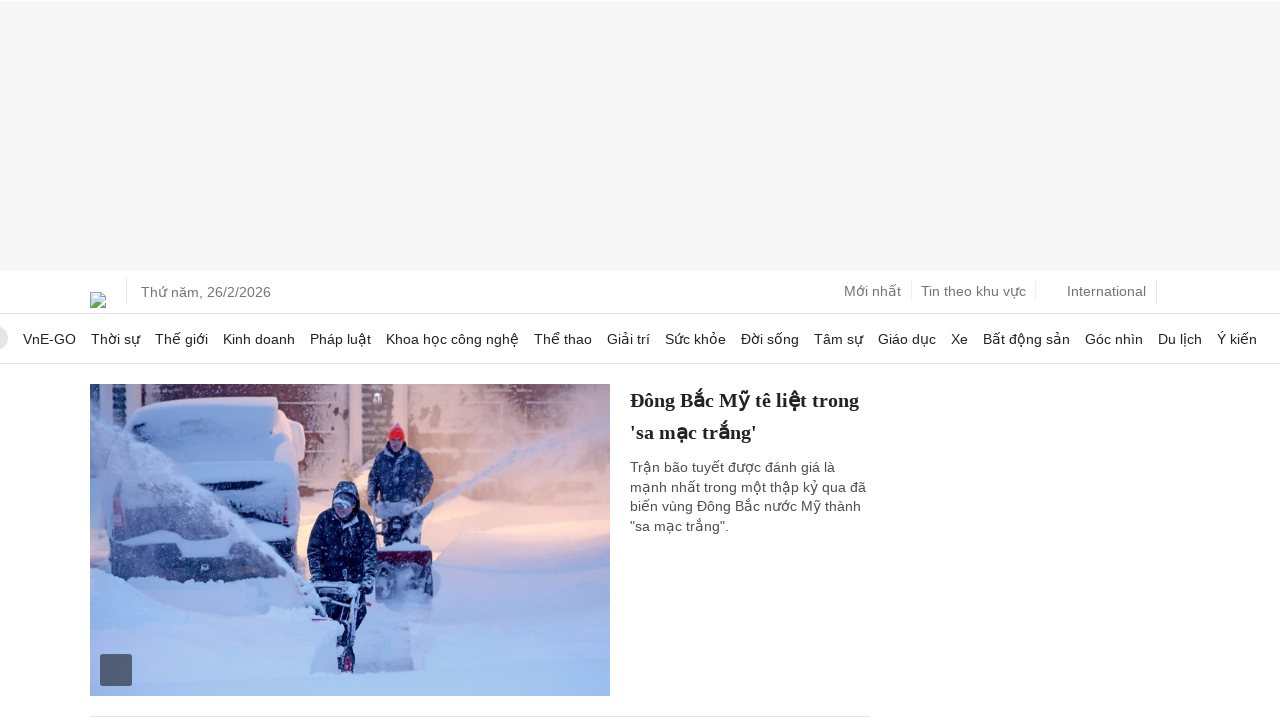

Scrolled to the bottom of the page
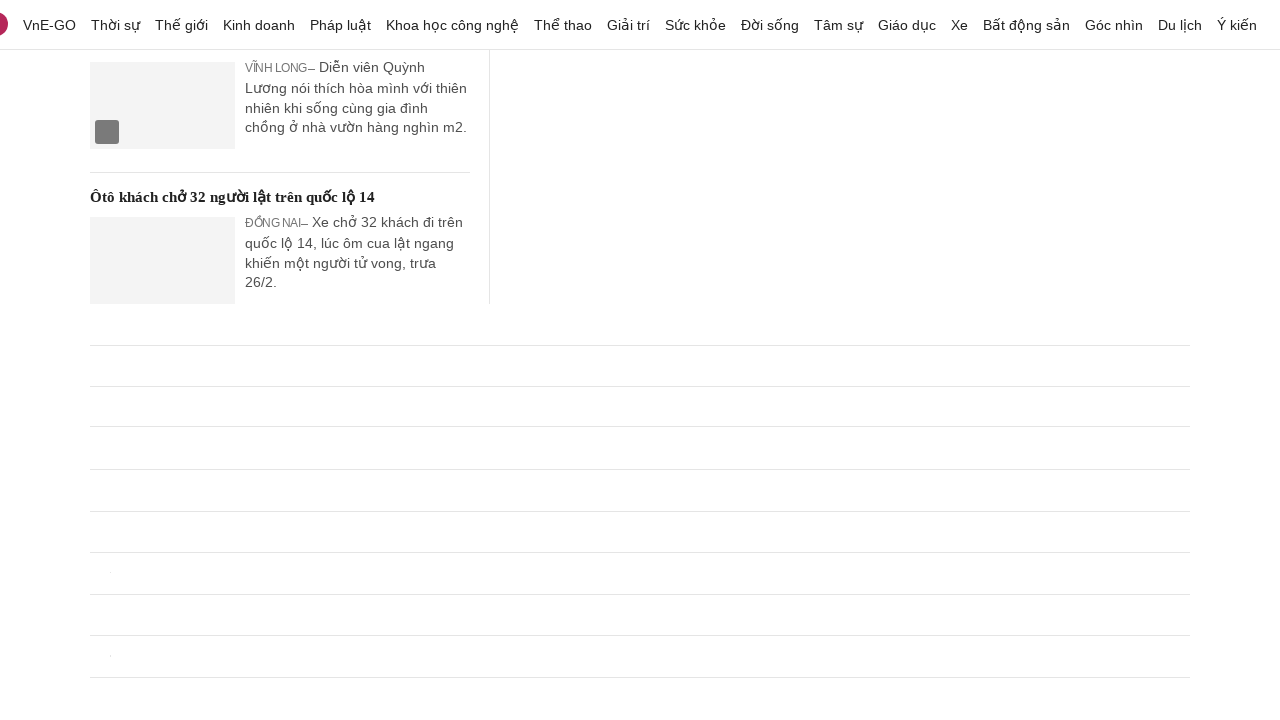

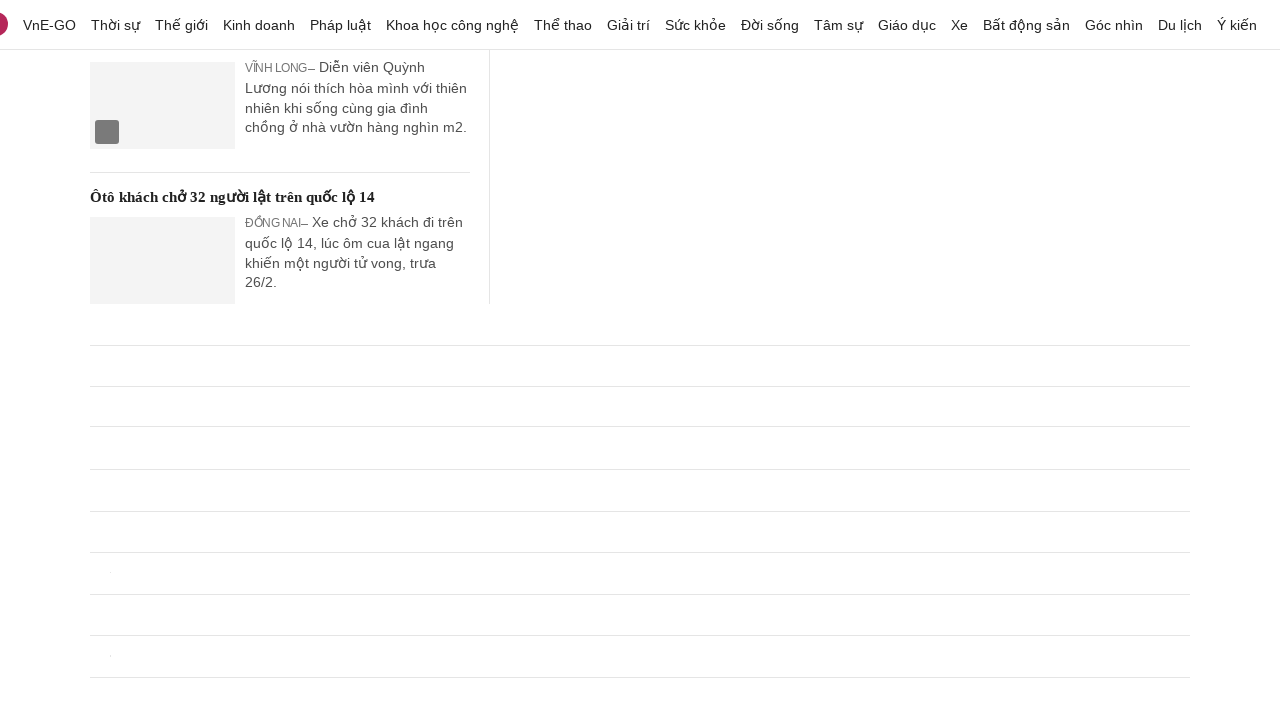